Navigates to an OpenCart demo site and attempts to locate elements by a non-existent tag name to demonstrate element finding behavior when no matches exist.

Starting URL: https://naveenautomationlabs.com/opencart/

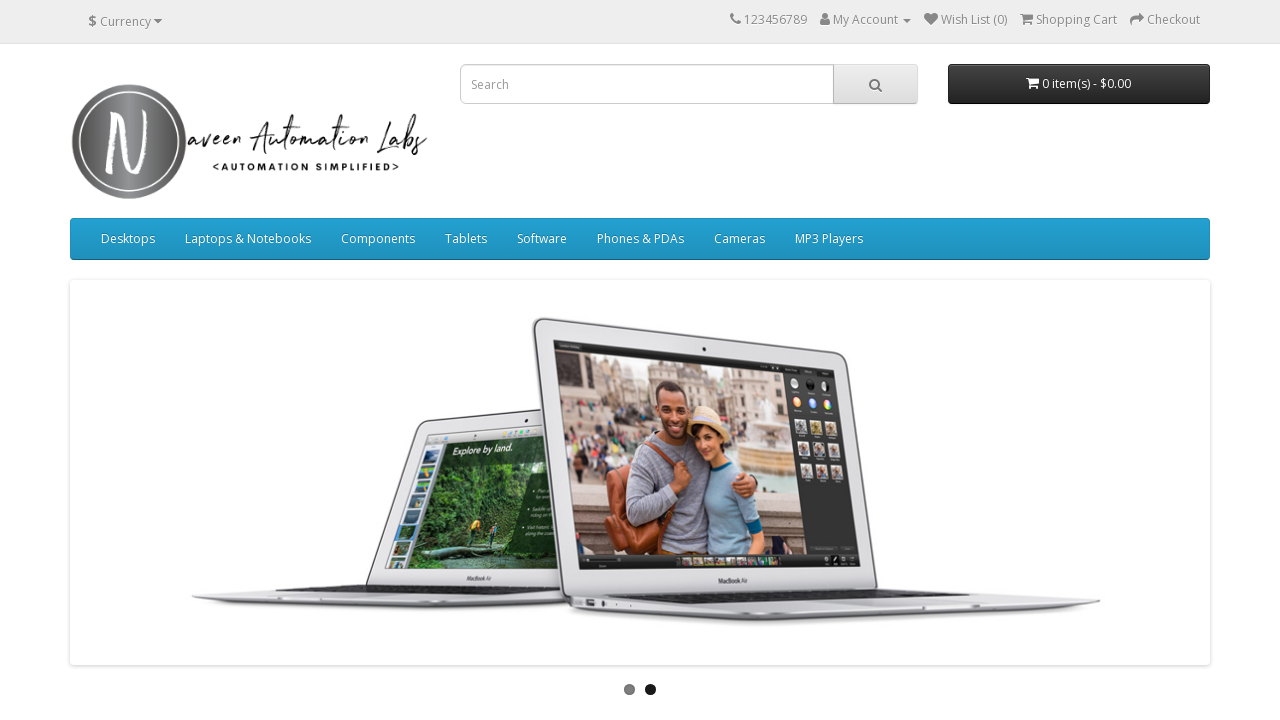

Navigated to OpenCart demo site at https://naveenautomationlabs.com/opencart/
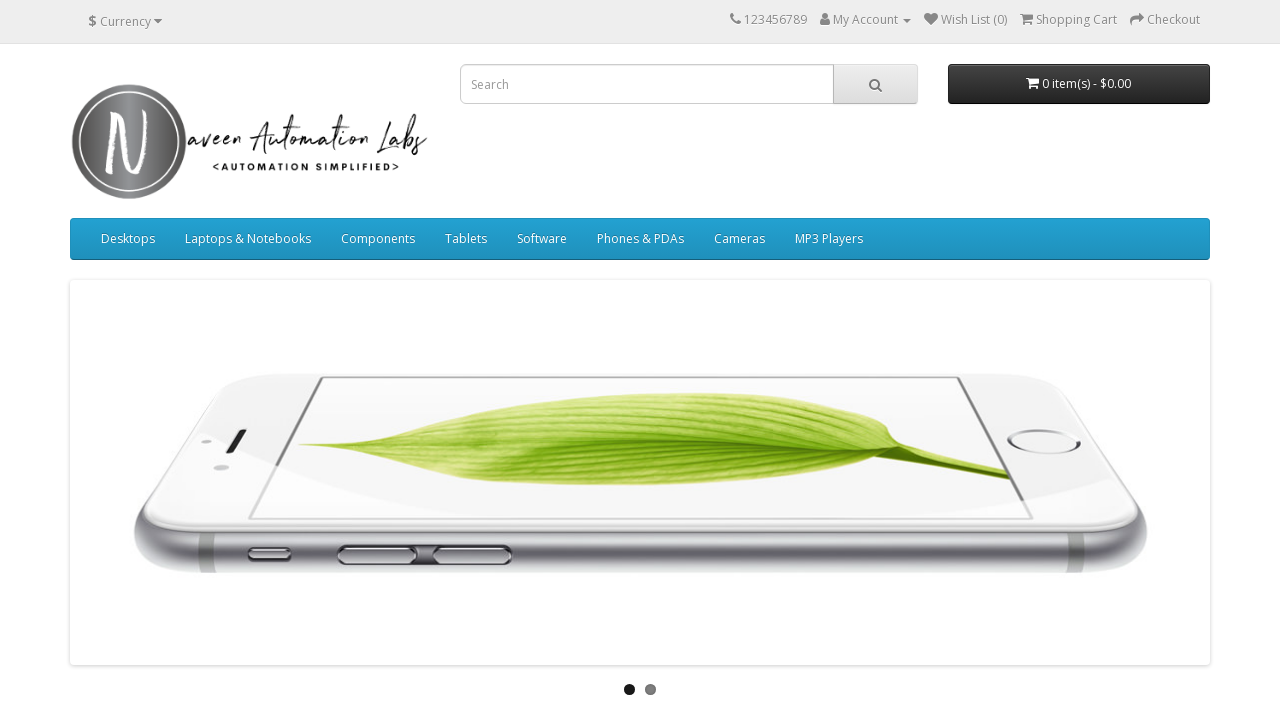

Attempted to locate elements by non-existent tag name 'naveen'
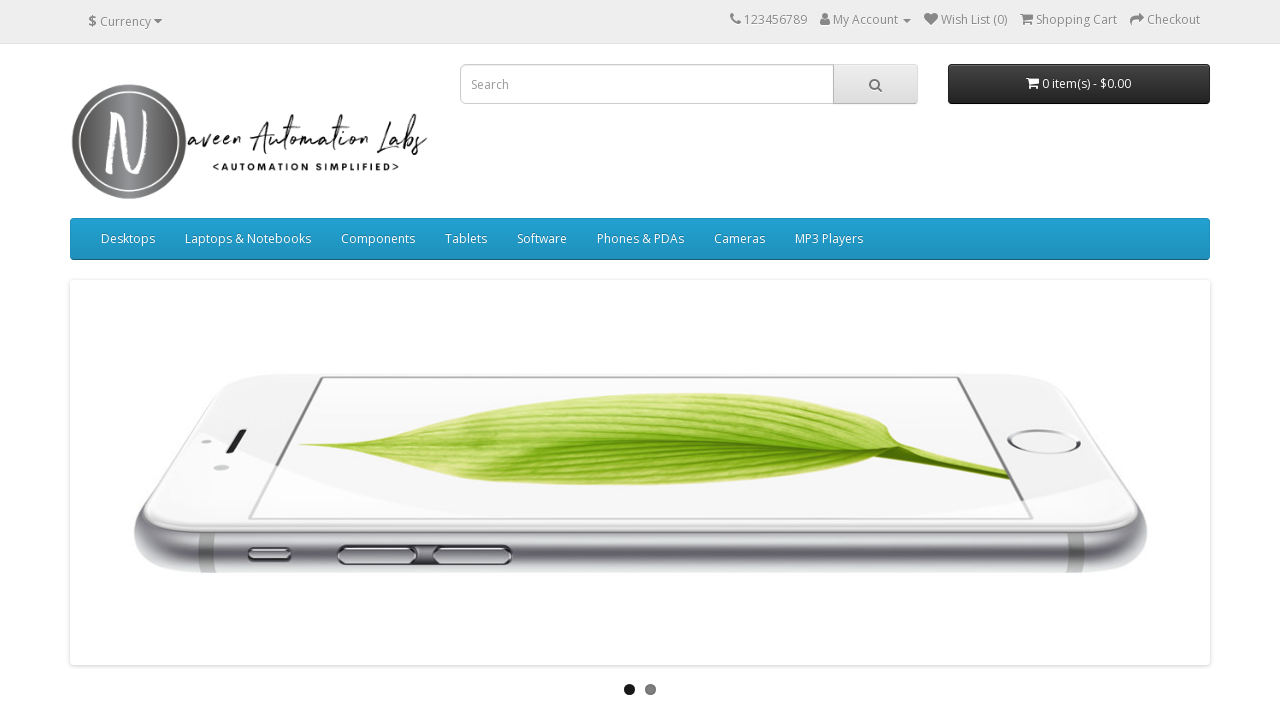

Printed element count: 0 (no matches found)
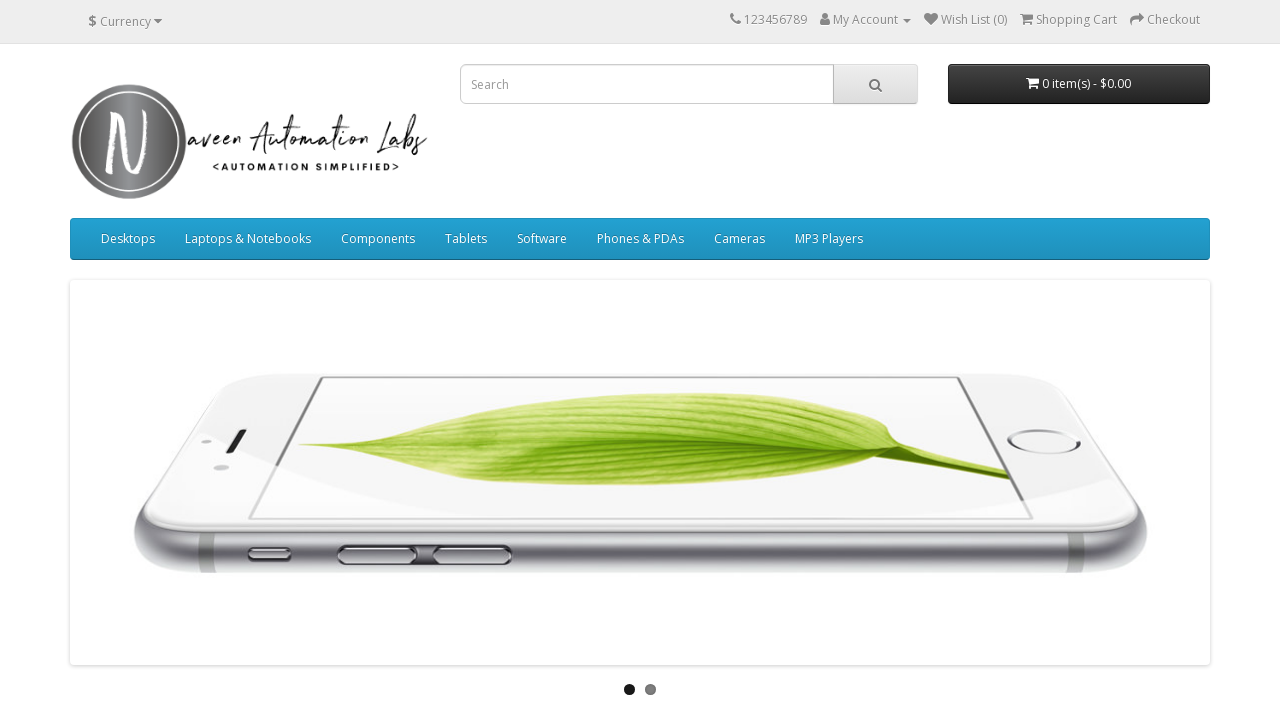

Printed elements list (empty)
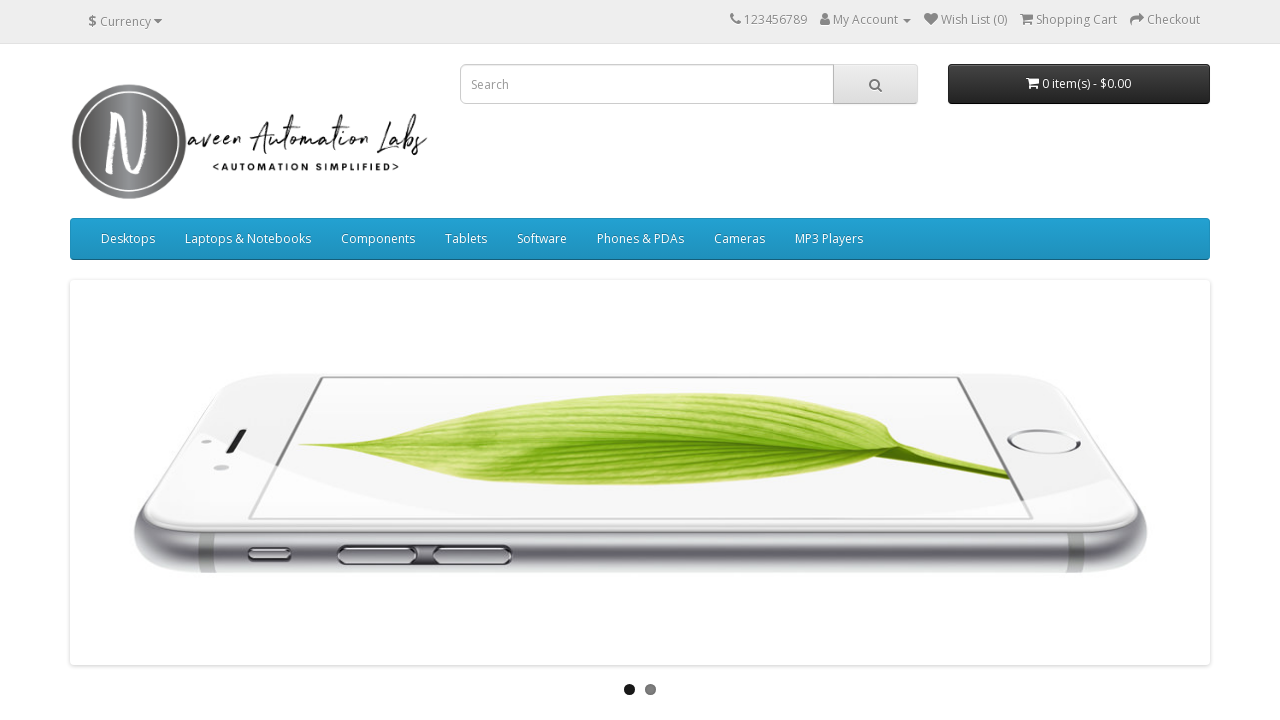

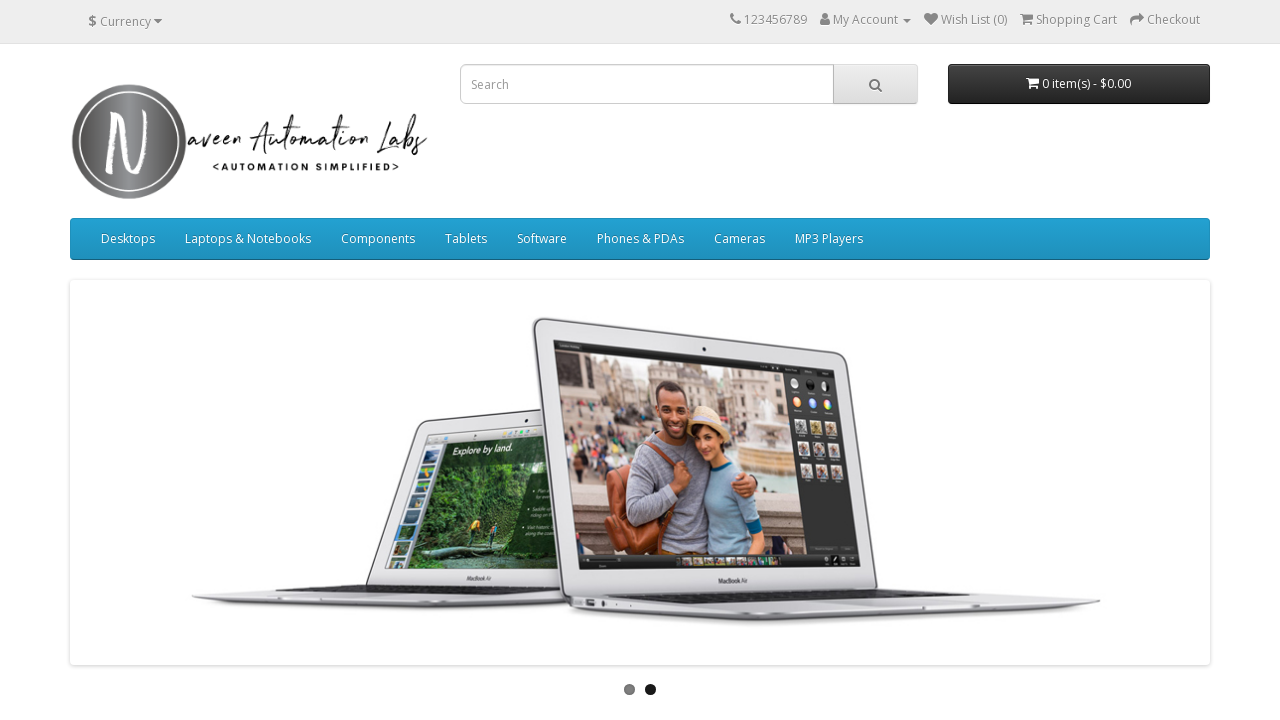